Tests a form with dynamic attributes by filling username and password fields, clicking login, and verifying the confirmation message appears

Starting URL: https://v1.training-support.net/selenium/dynamic-attributes

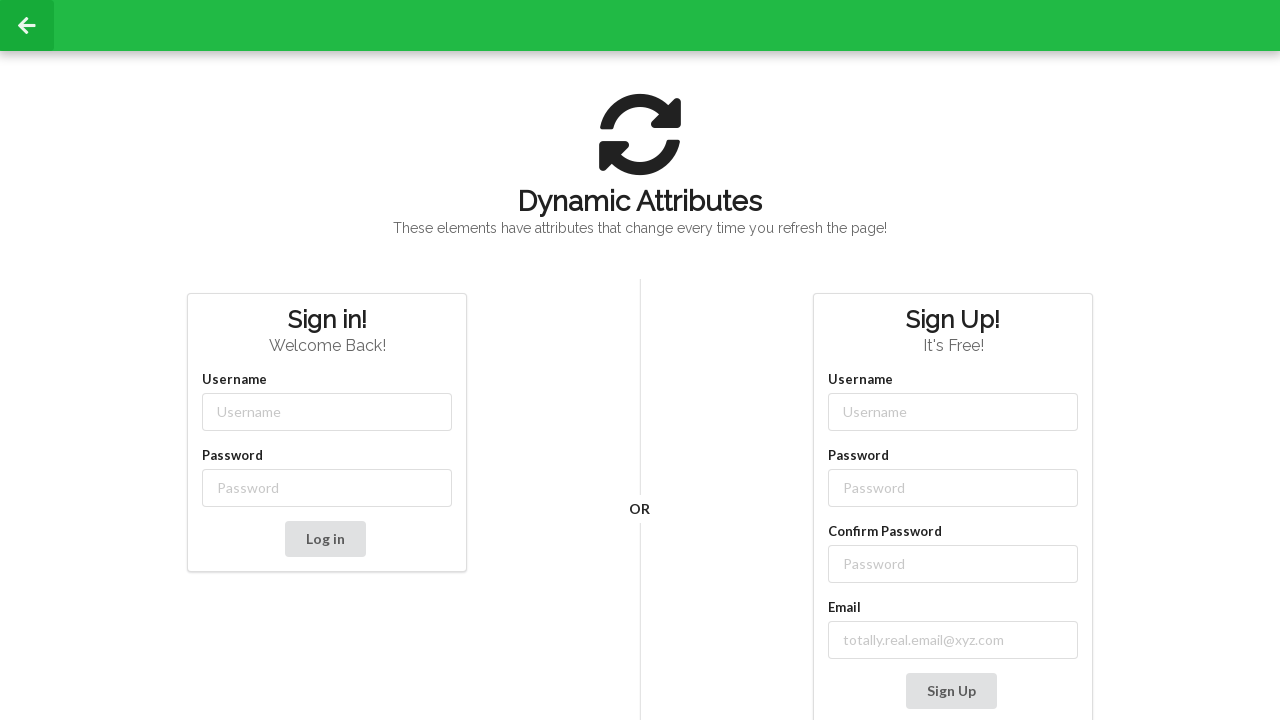

Filled username field with 'admin' using partial class match on xpath=//*[contains(@class, 'username-')]
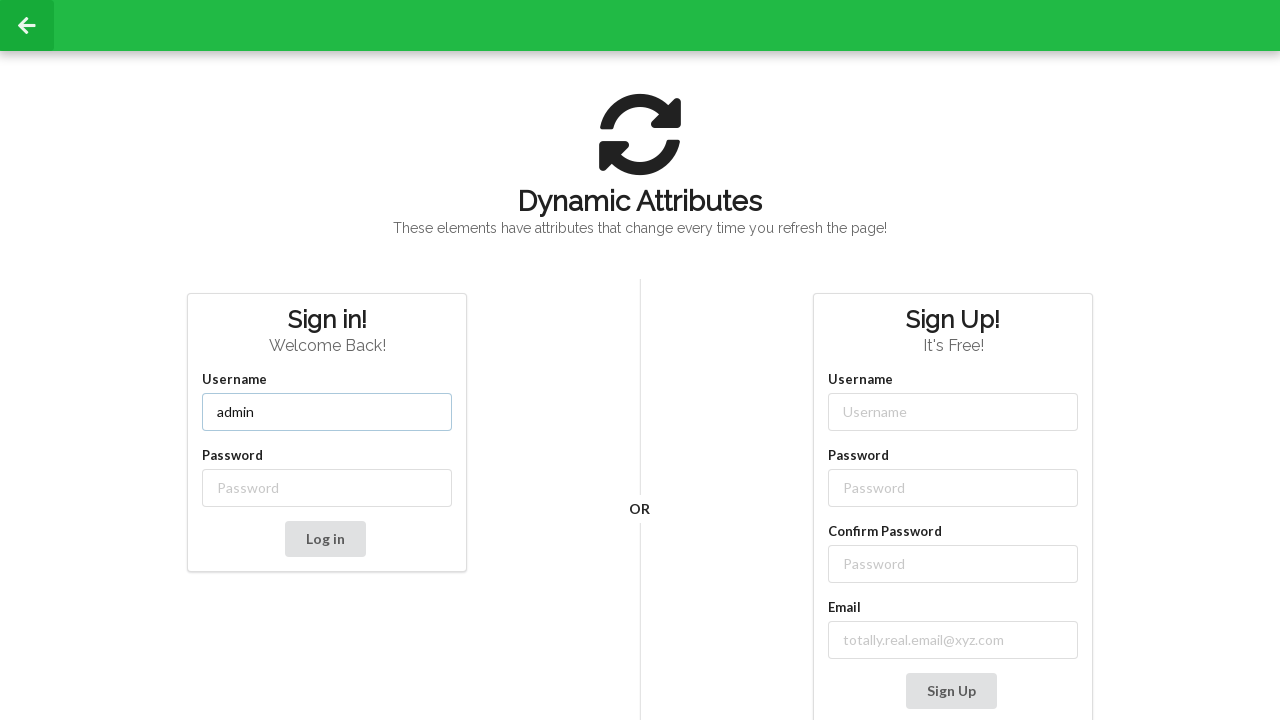

Filled password field with 'password' using partial class match on xpath=//*[contains(@class, 'password-')]
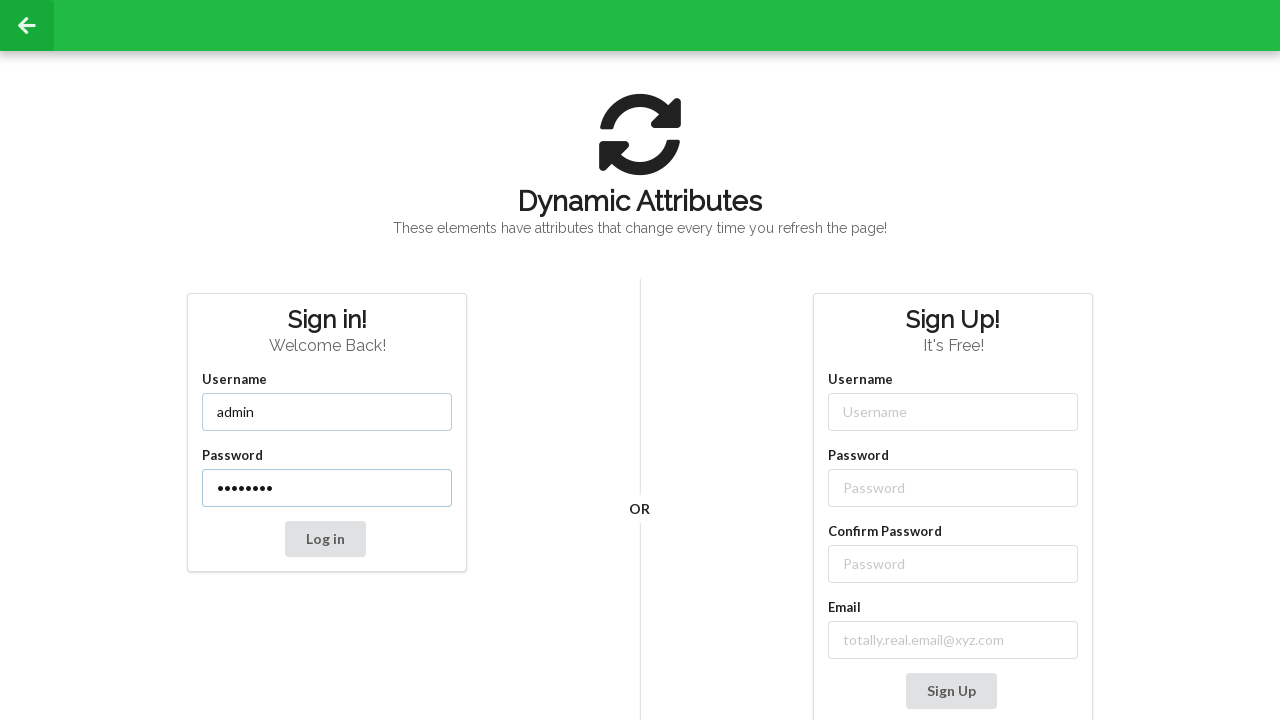

Clicked login button following the password field at (325, 539) on xpath=//*[contains(@class, 'password-')]/following::button
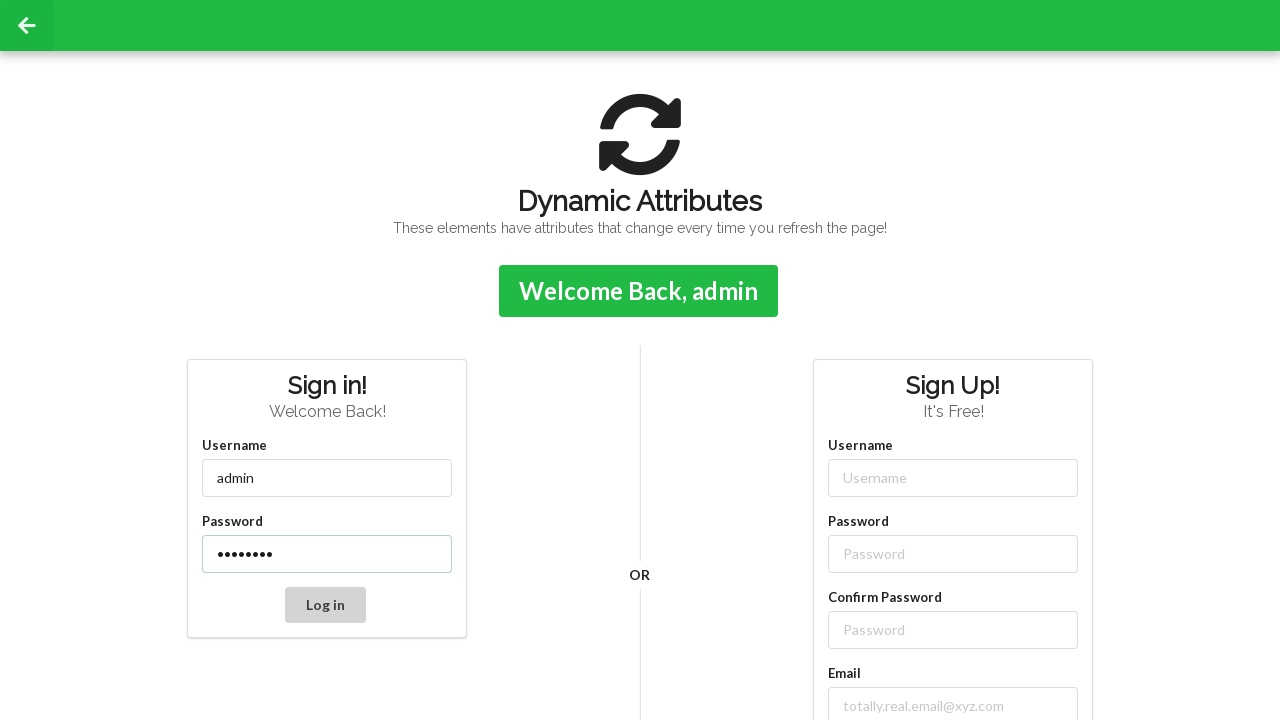

Confirmation message appeared and became visible
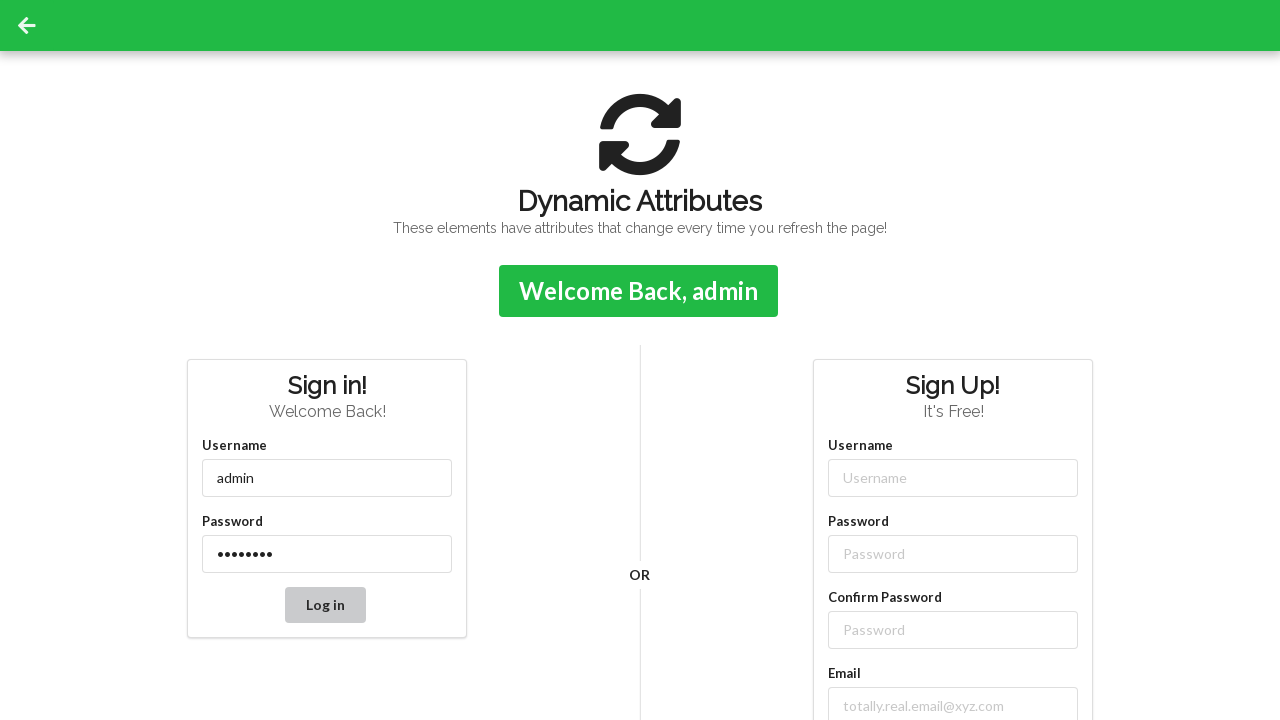

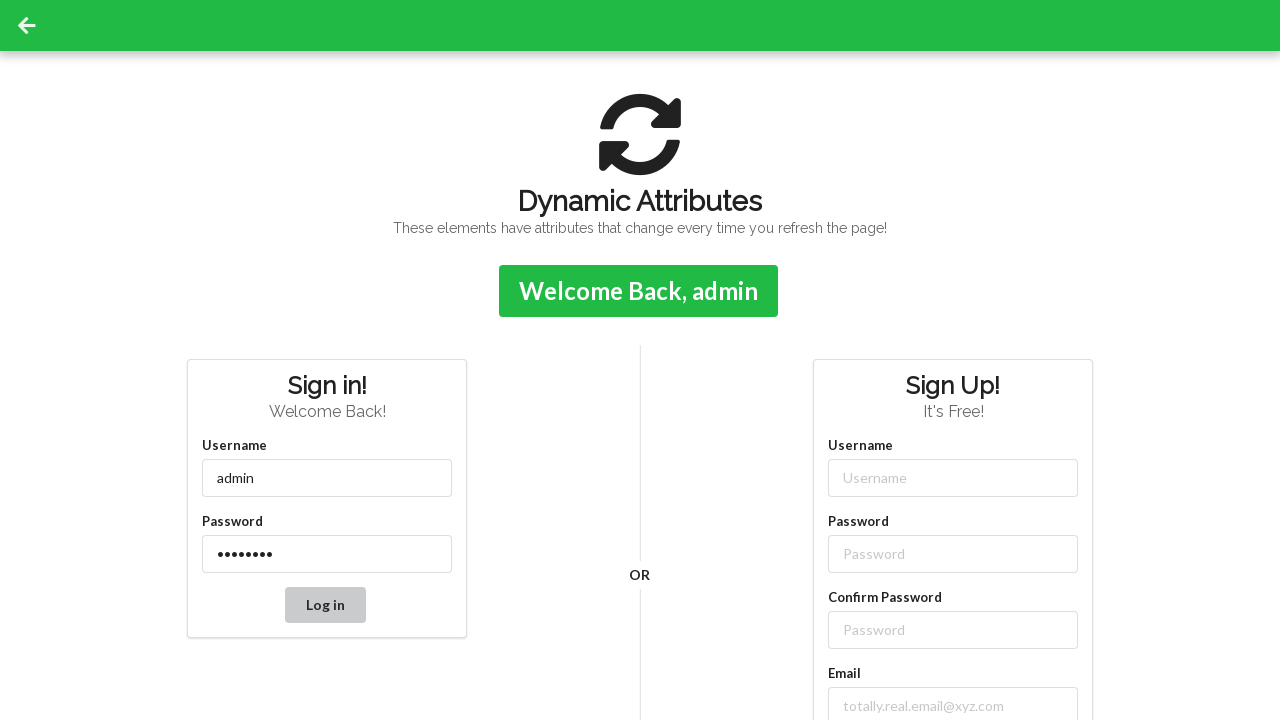